Tests pressing the TAB key using keyboard actions and verifies the page displays the correct key press result.

Starting URL: http://the-internet.herokuapp.com/key_presses

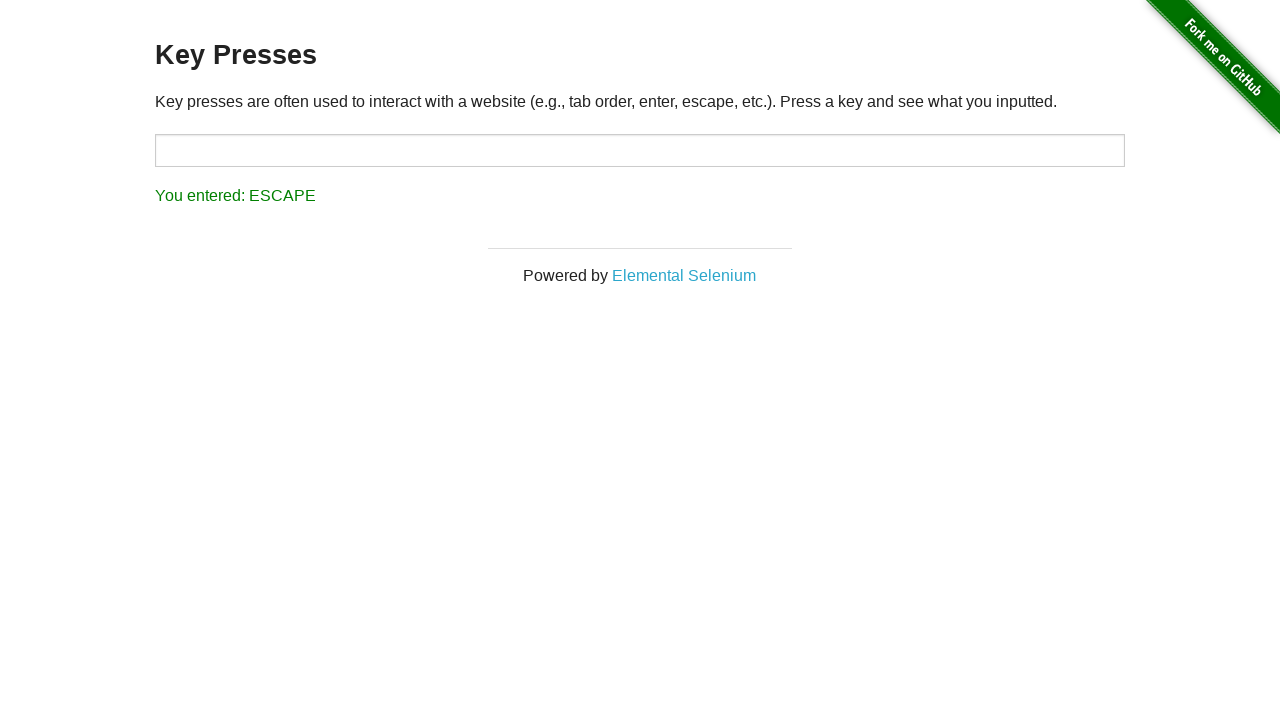

Pressed the TAB key
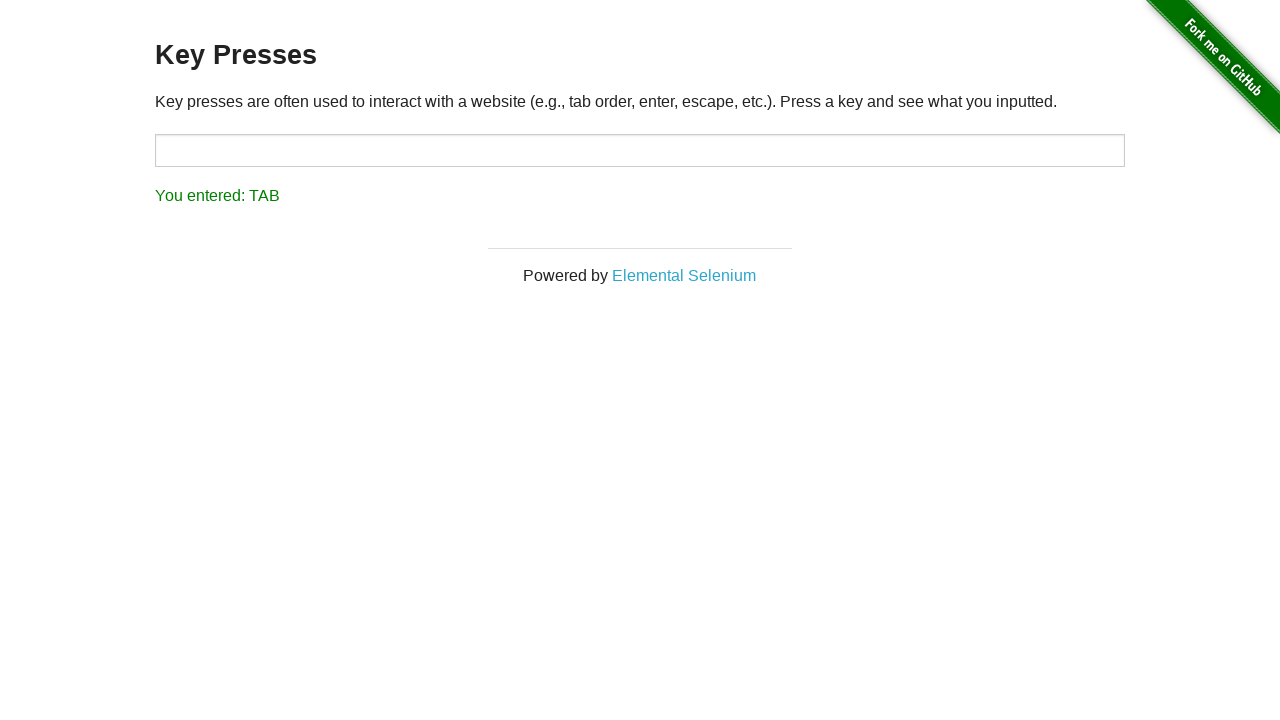

Result element loaded after TAB key press
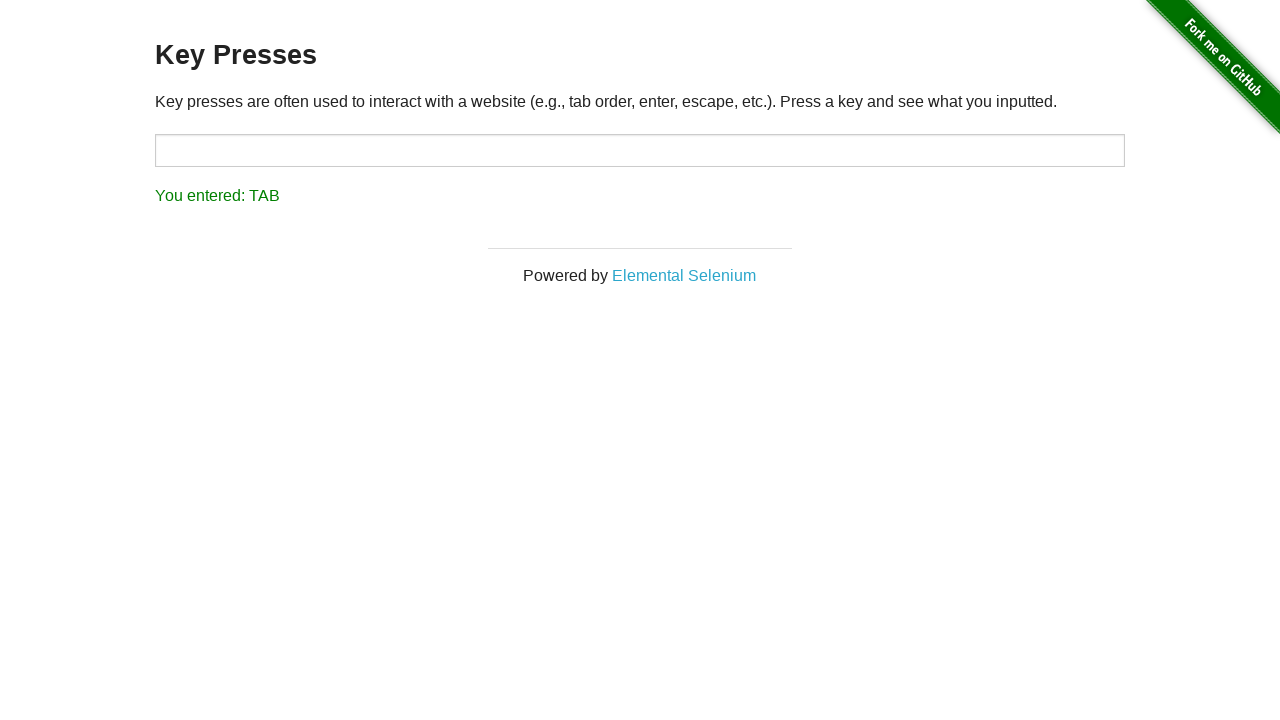

Retrieved result text content
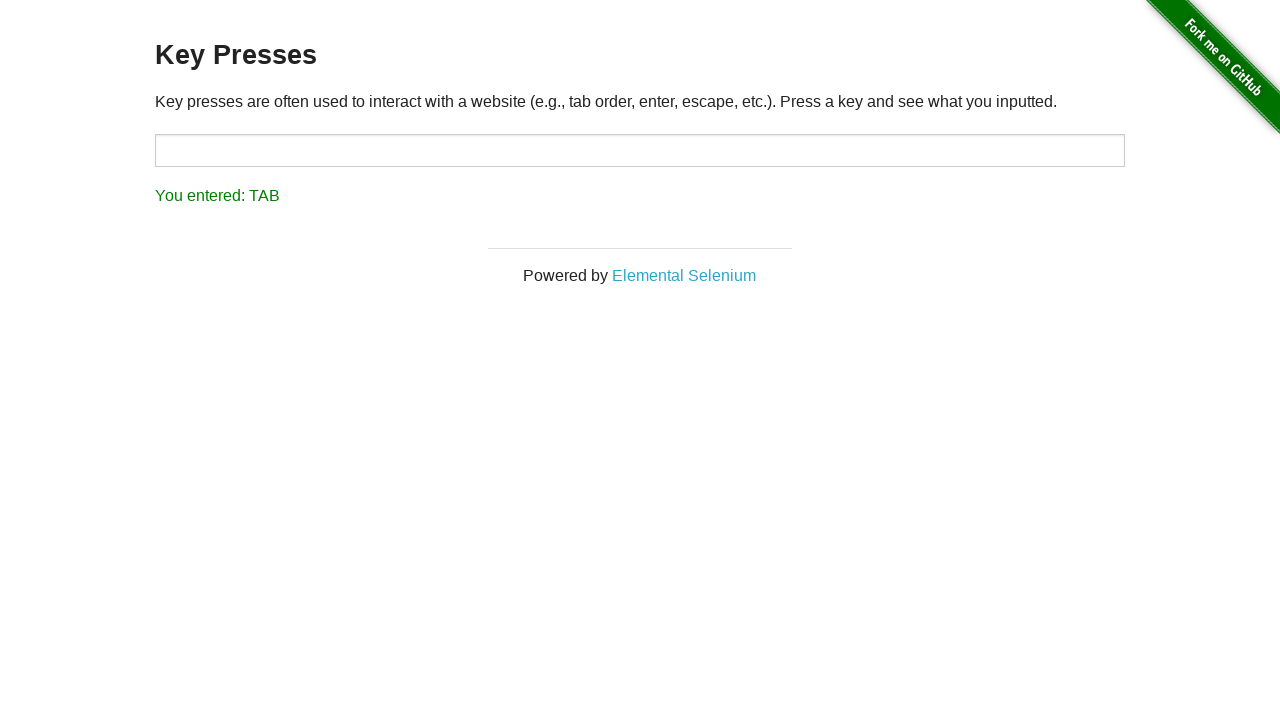

Verified result text matches 'You entered: TAB'
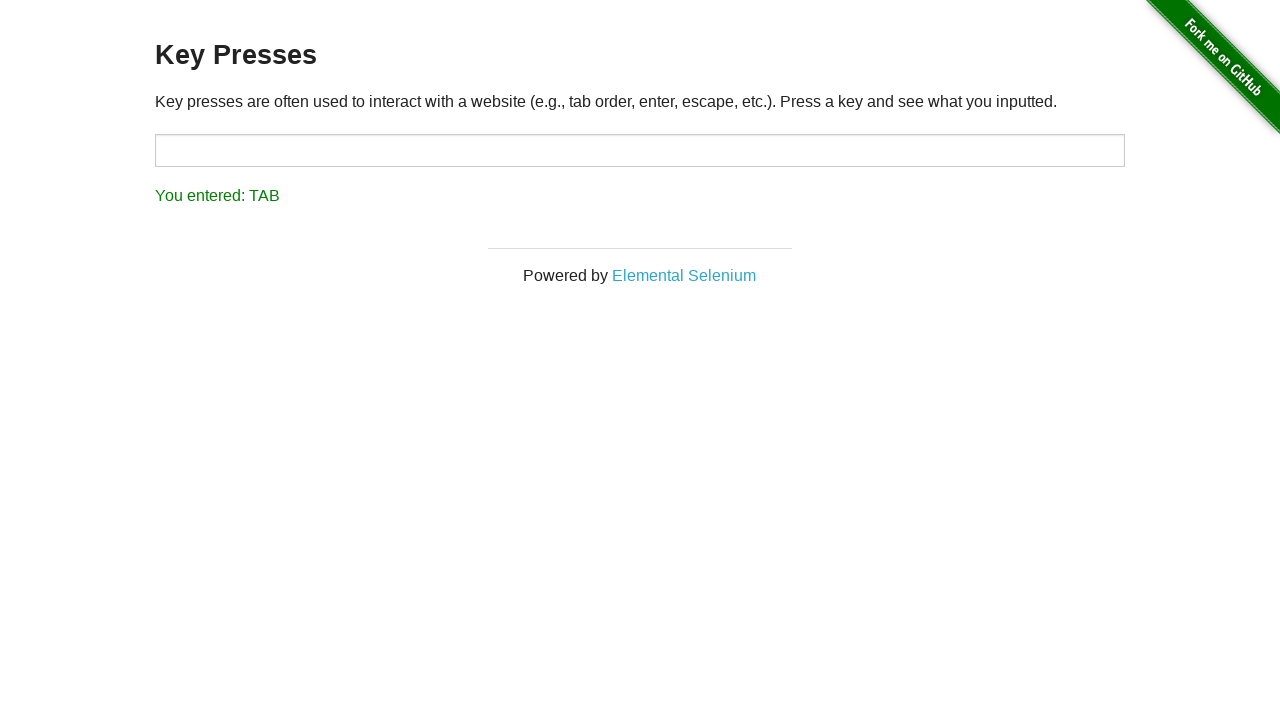

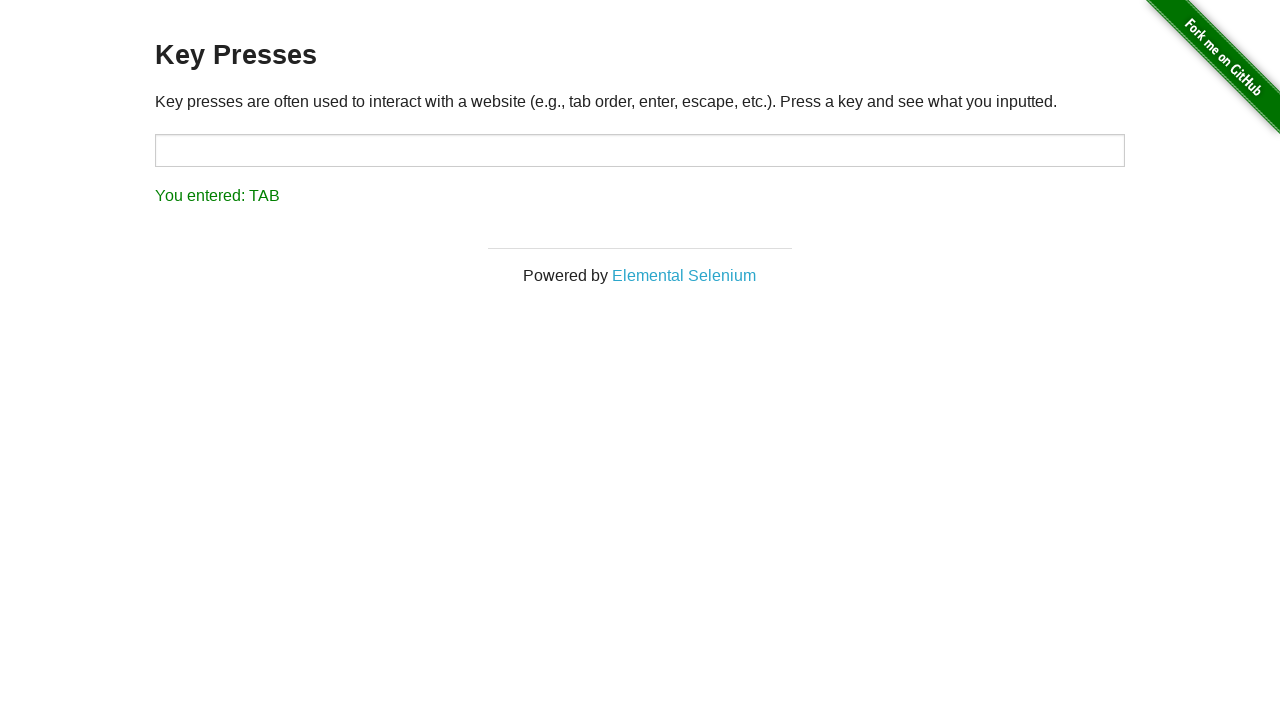